Navigates to Rahul Shetty Academy website and retrieves the page title and current URL to verify the page loaded correctly.

Starting URL: https://rahulshettyacademy.com/

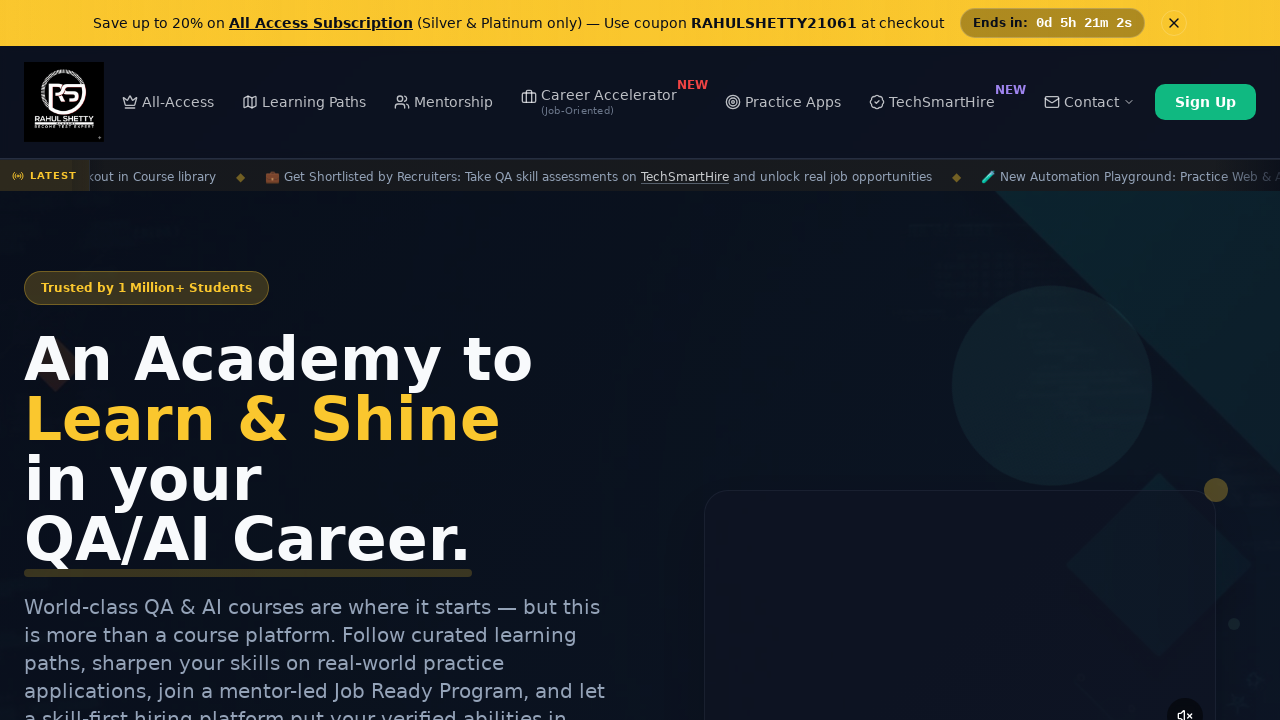

Waited for page to reach domcontentloaded state
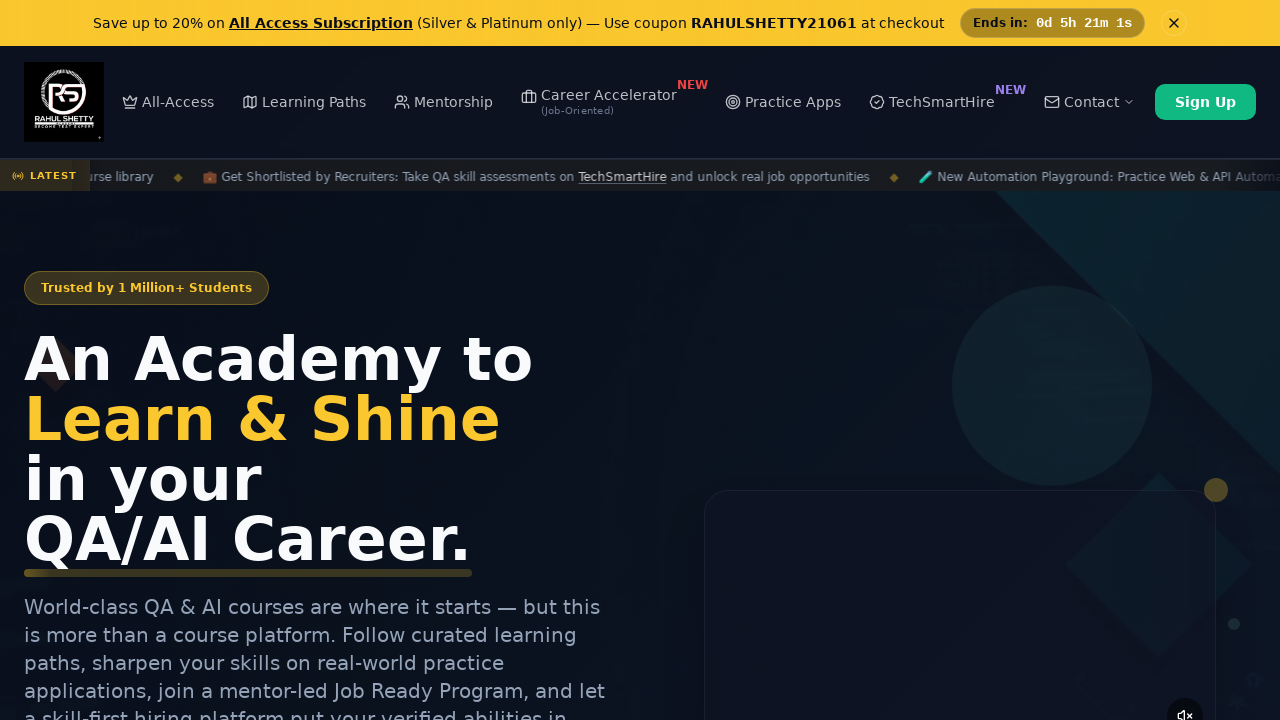

Retrieved page title: Rahul Shetty Academy | QA Automation, Playwright, AI Testing & Online Training
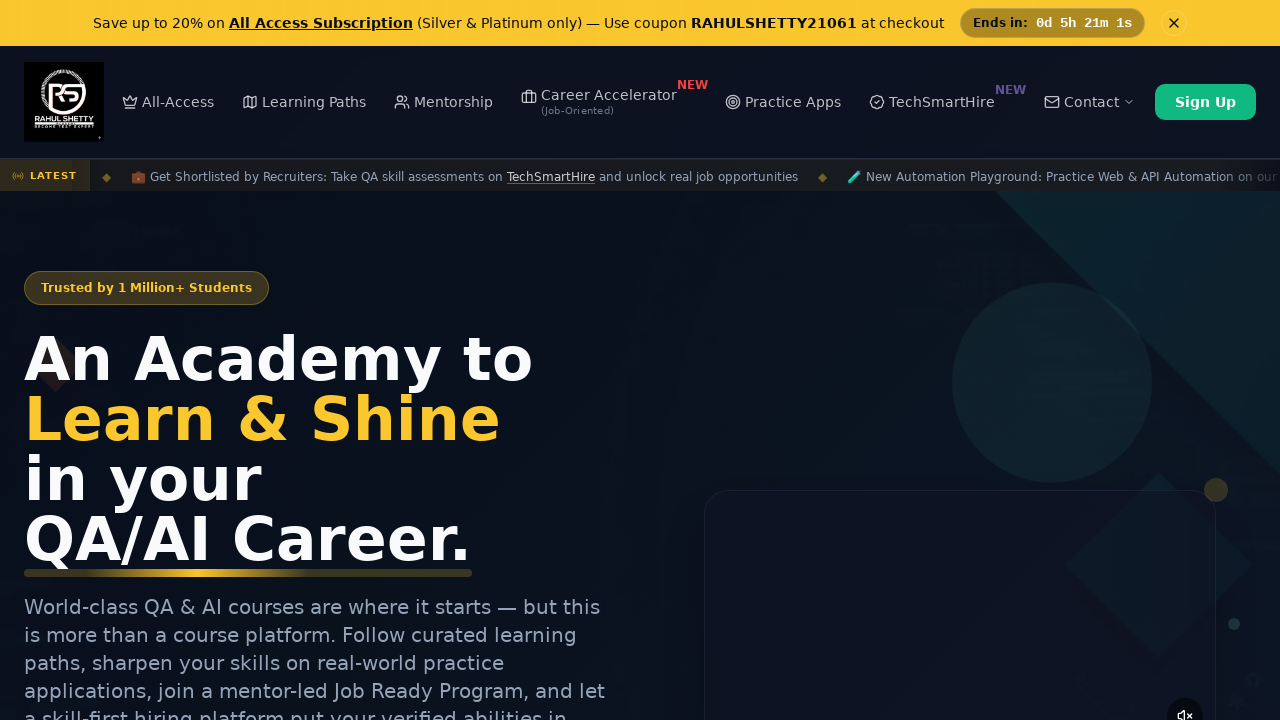

Retrieved current URL: https://rahulshettyacademy.com/
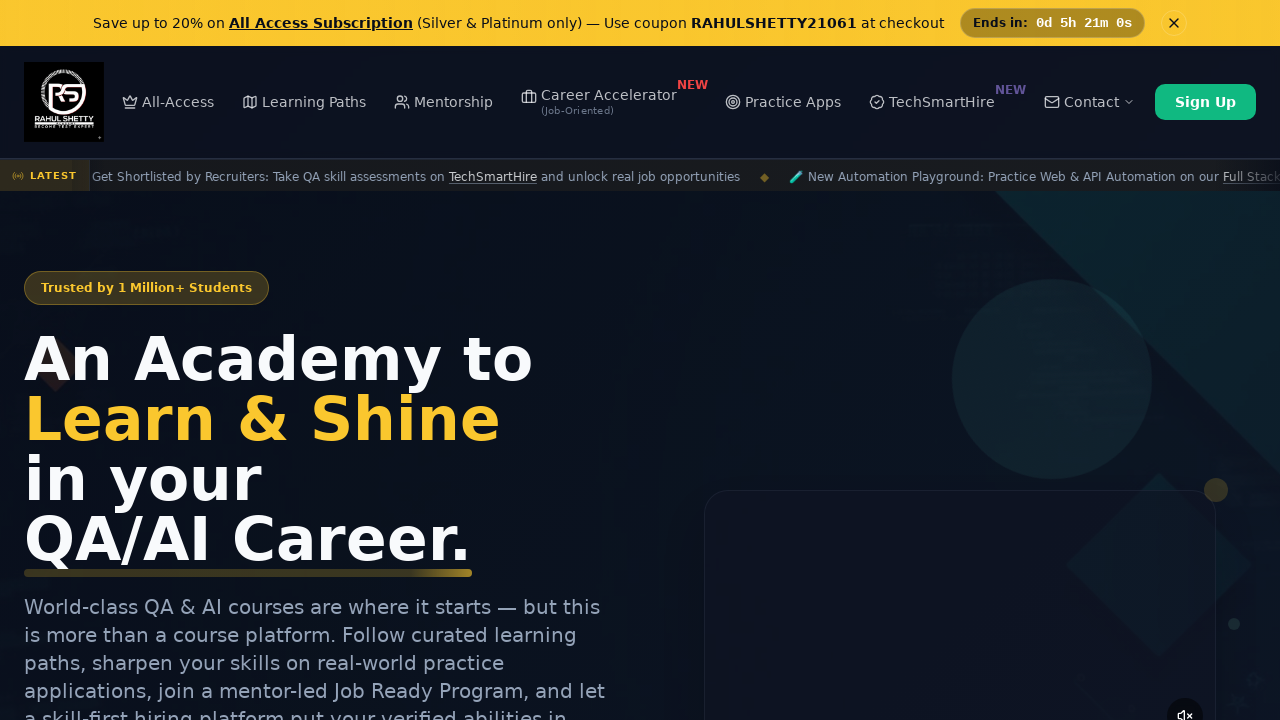

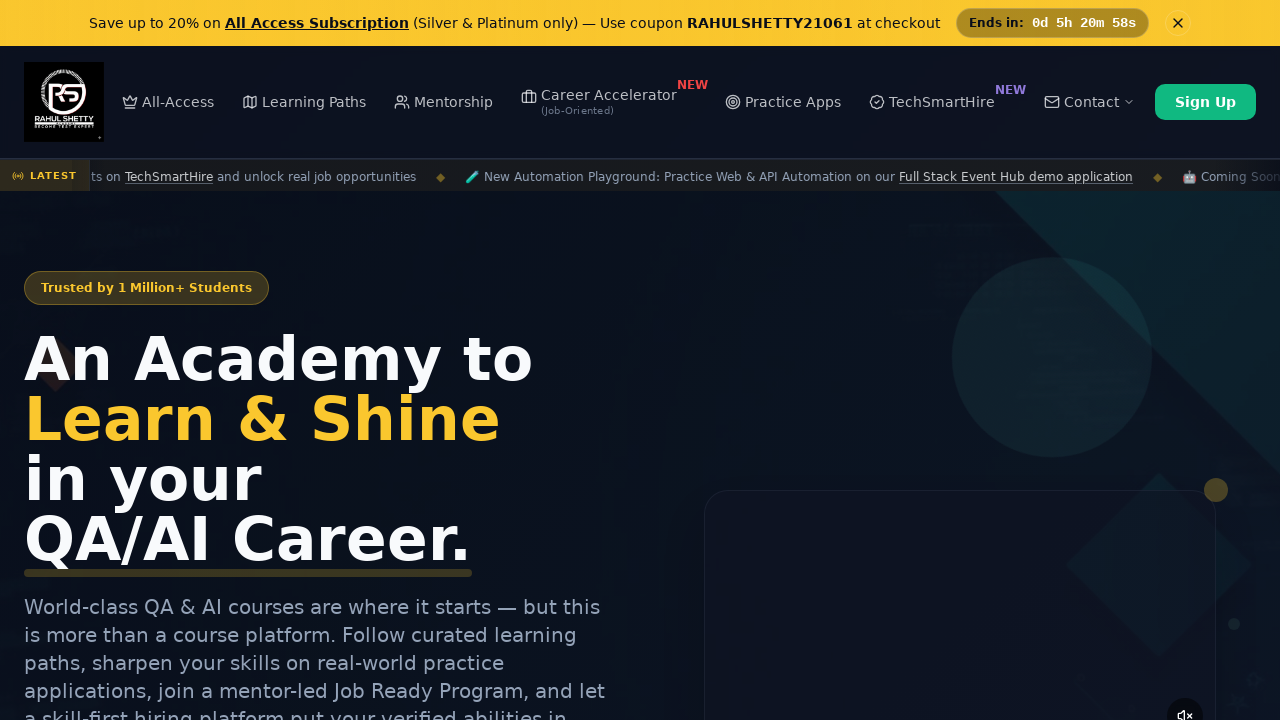